Tests interacting with content inside an iframe by switching to the iframe and typing text into a WYSIWYG editor

Starting URL: http://the-internet.herokuapp.com/iframe

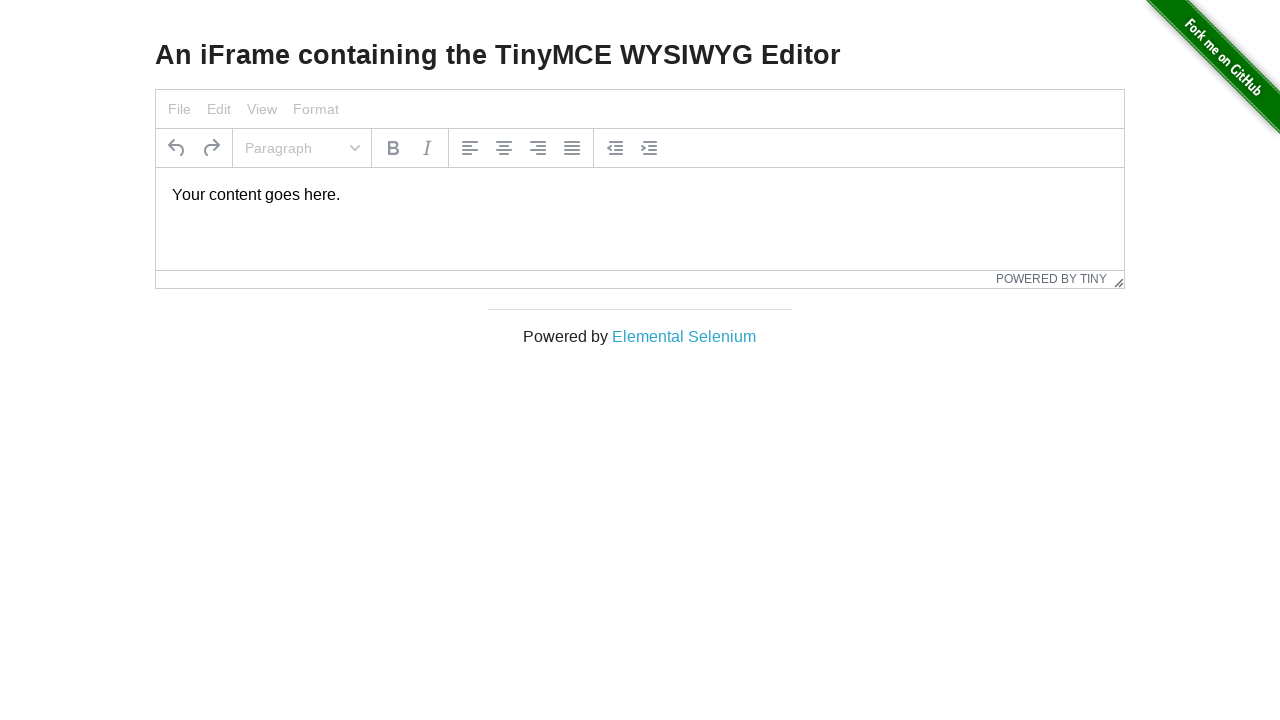

Waited for iframe to be present on the page
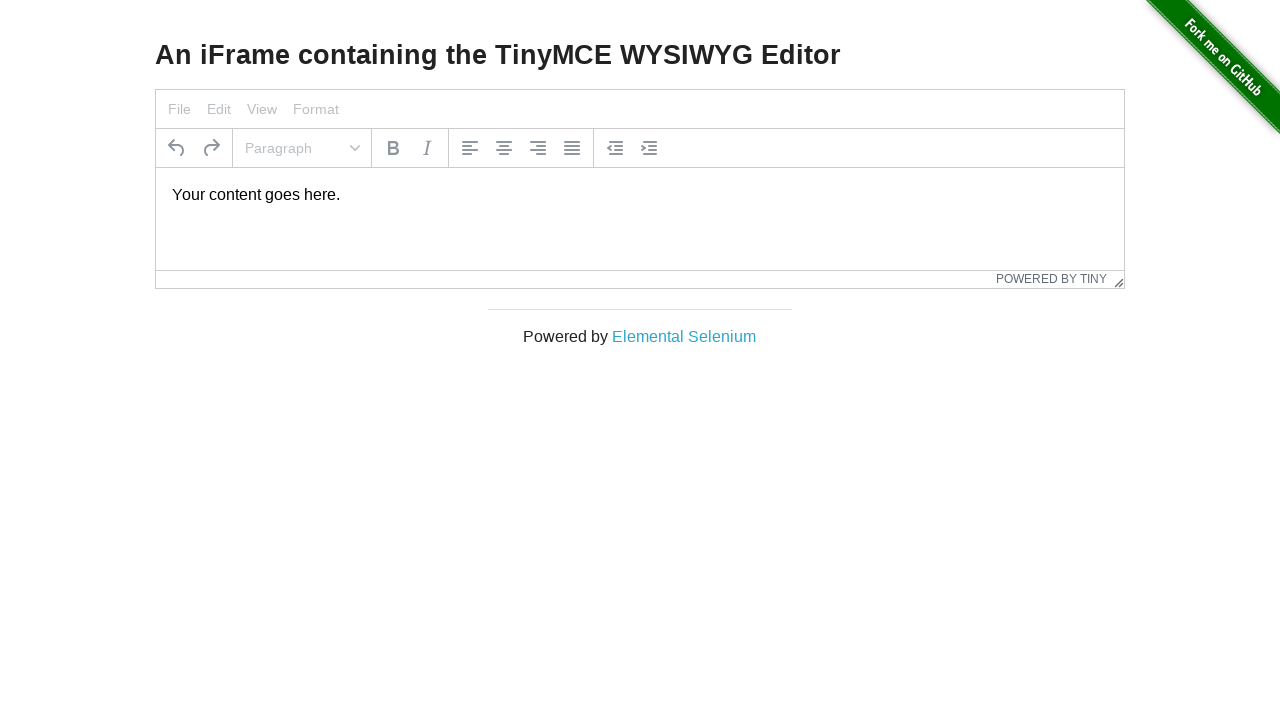

Located the iframe element
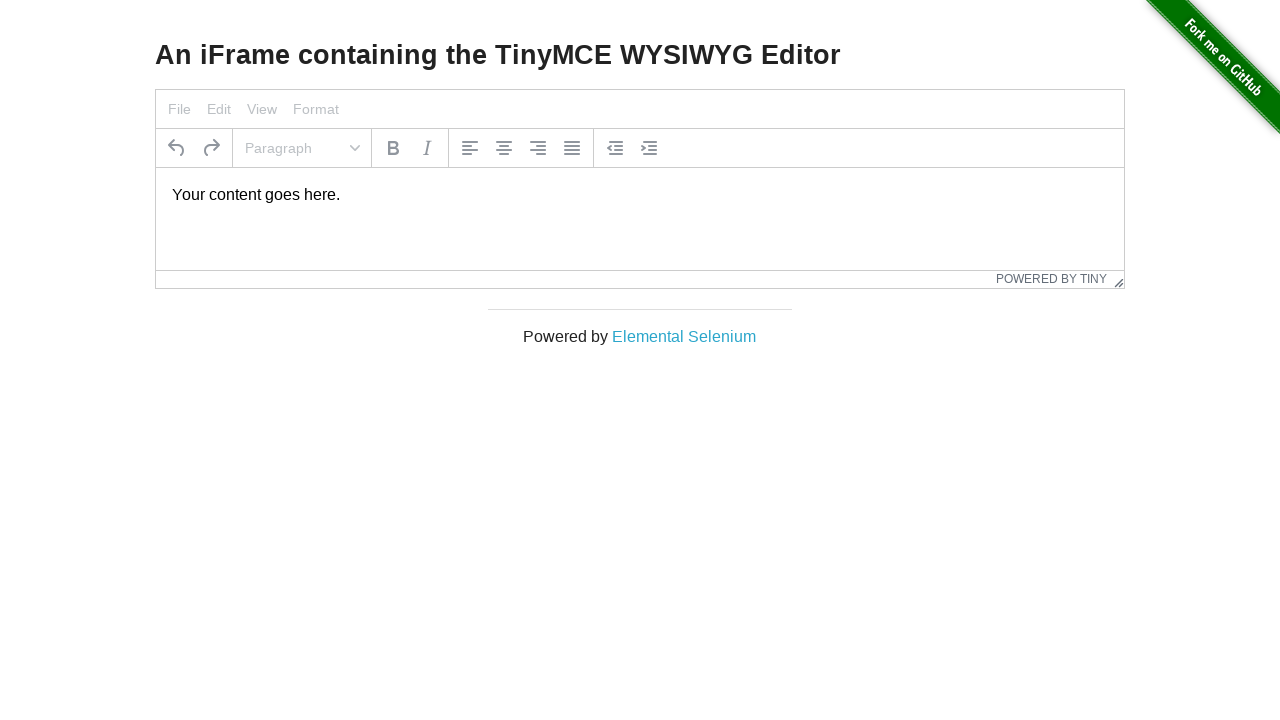

Located the paragraph element inside the WYSIWYG editor iframe
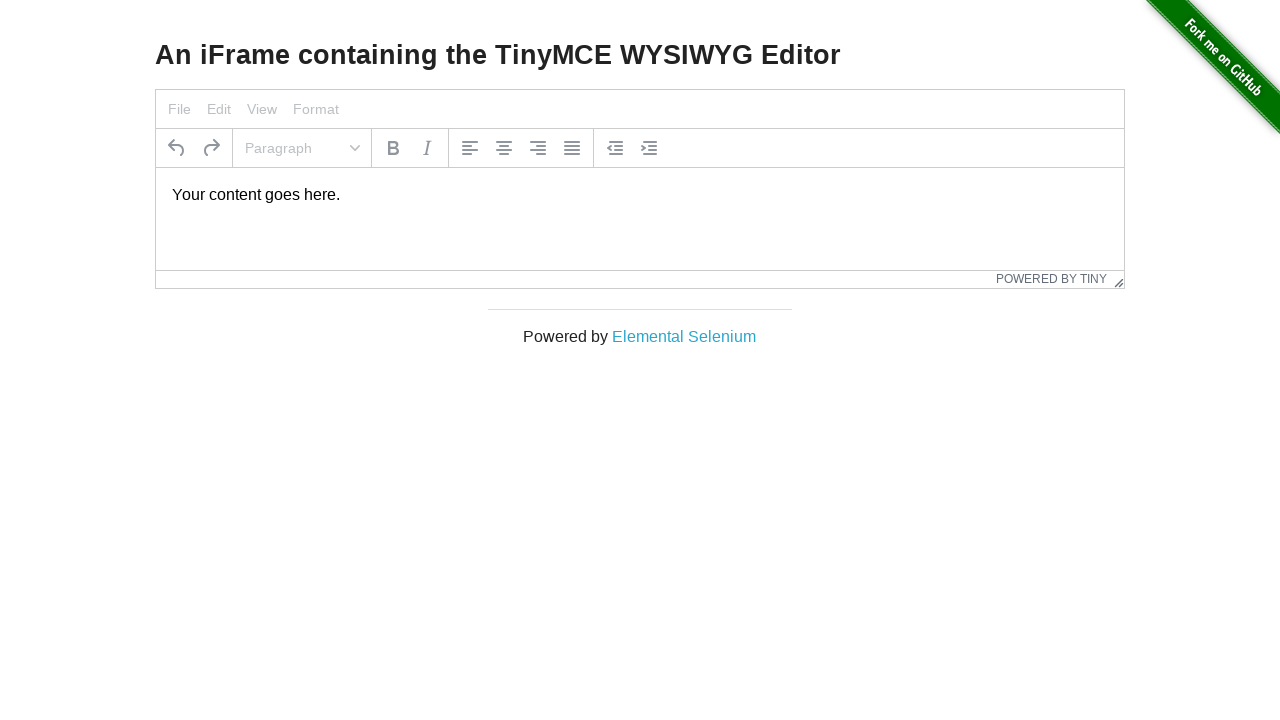

Clicked on the WYSIWYG editor text area at (640, 195) on iframe >> internal:control=enter-frame >> body#tinymce p
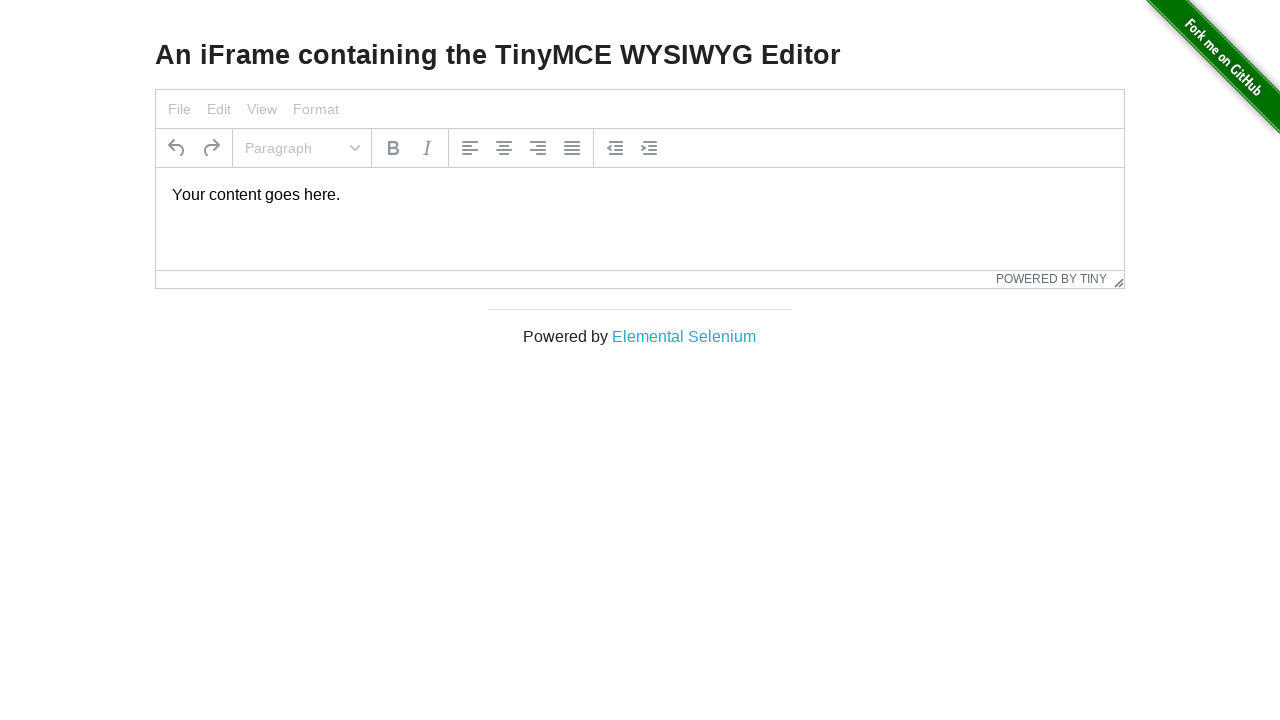

Set text content in WYSIWYG editor to 'Lets type our text into wysiwyg-editor'
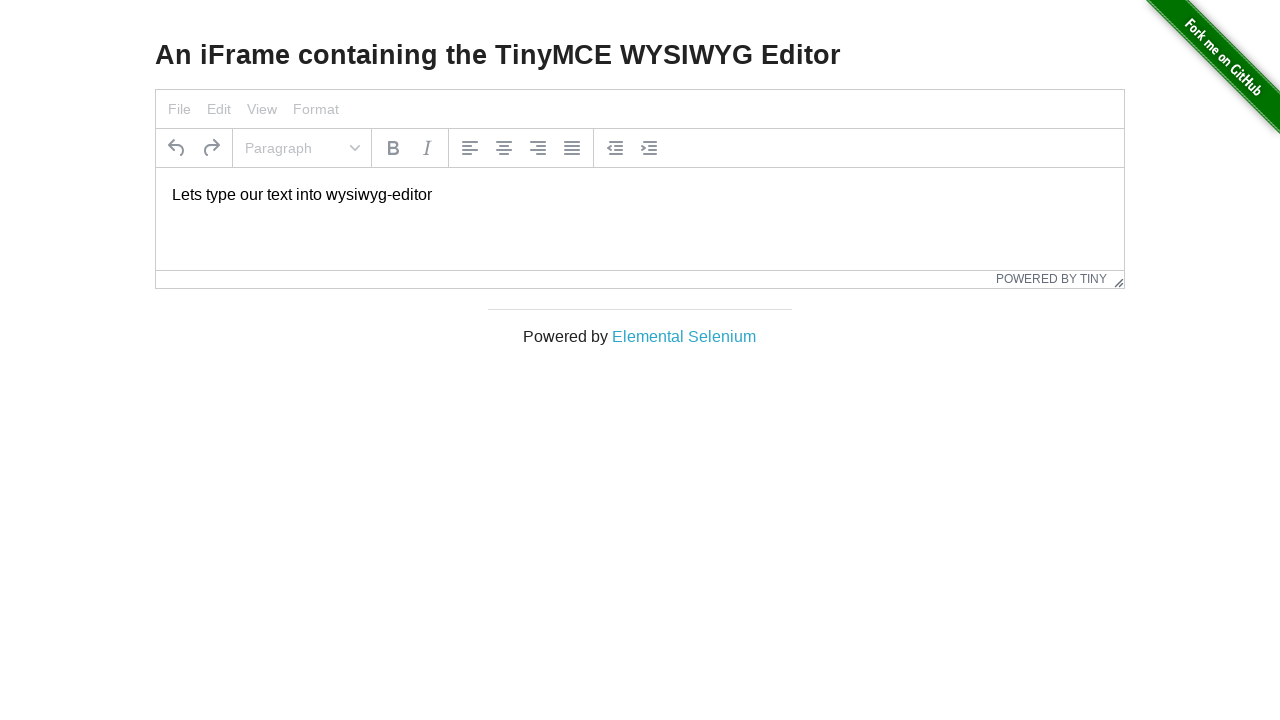

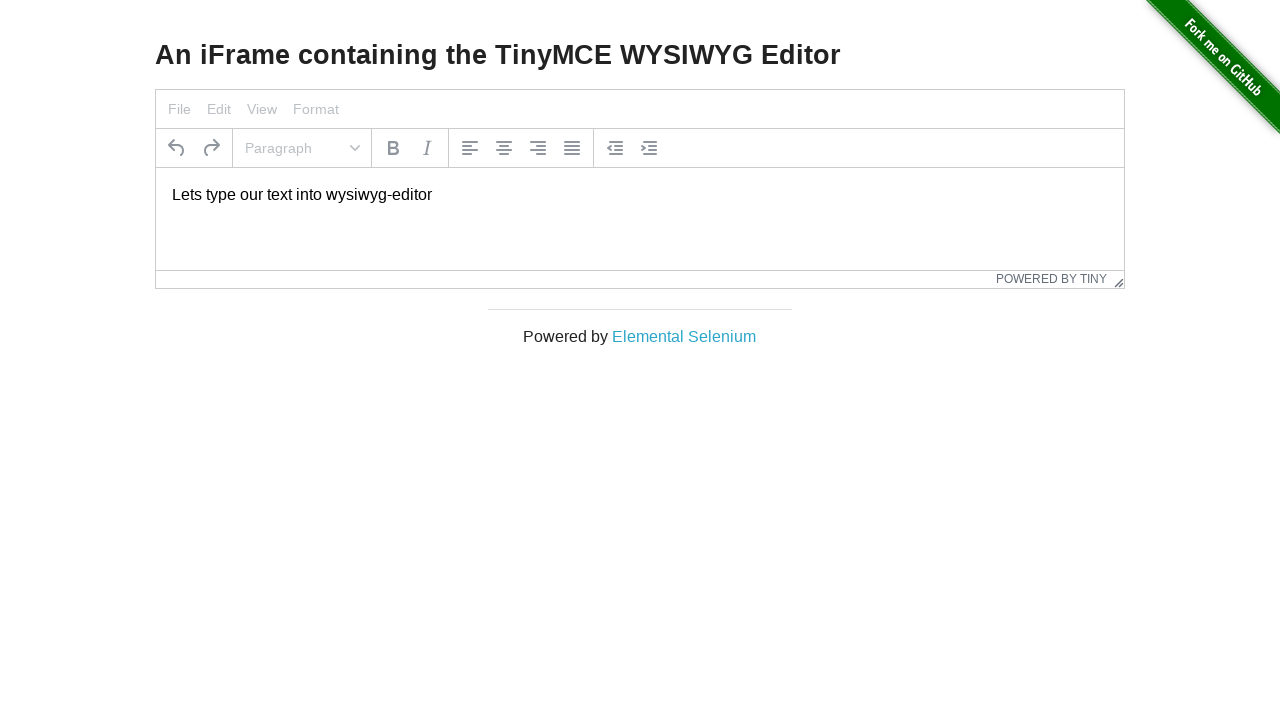